Tests radio button functionality by selecting the "Yes" option and verifying it is selected

Starting URL: https://demoqa.com/radio-button

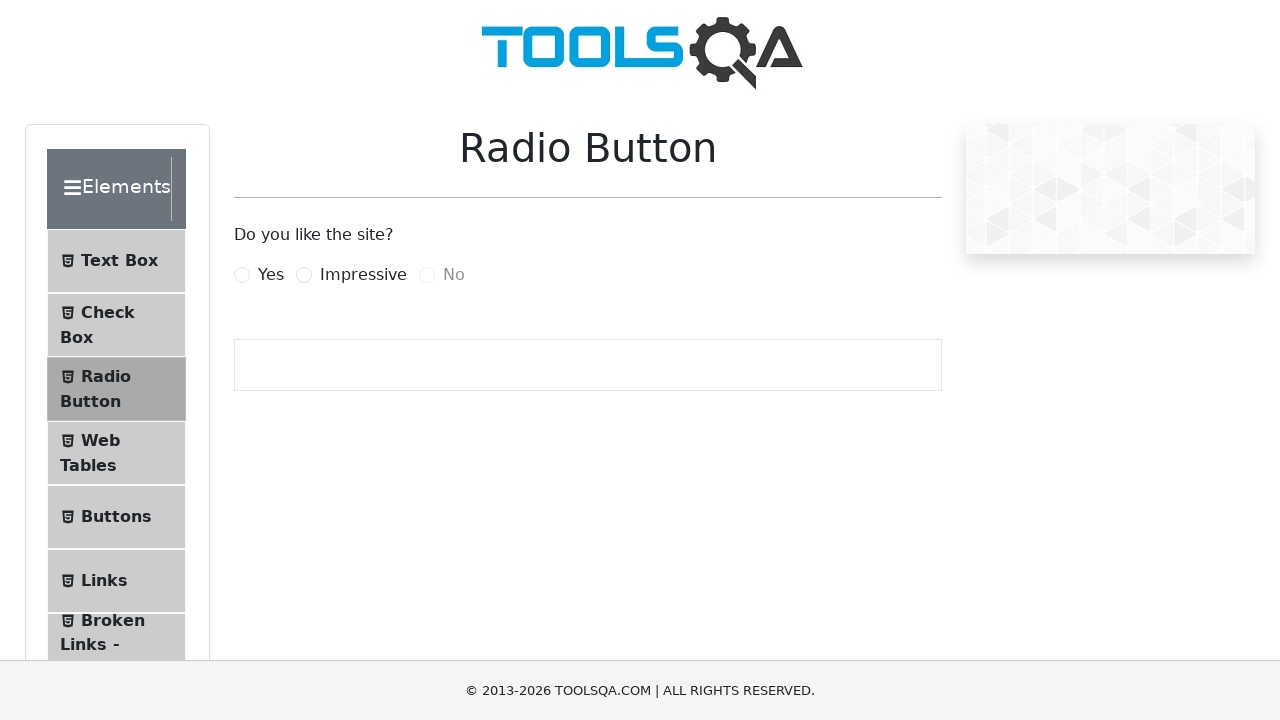

Clicked the Yes radio button label at (271, 275) on label[for='yesRadio']
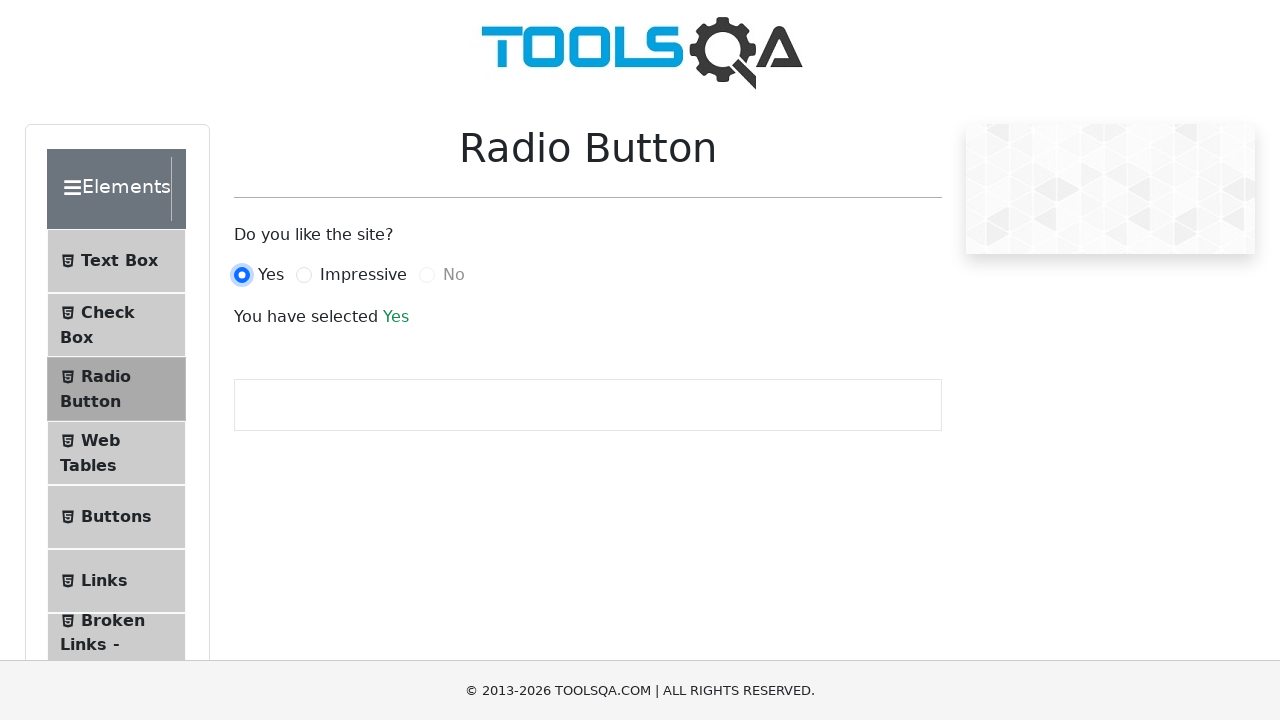

Verified that Yes radio button is selected
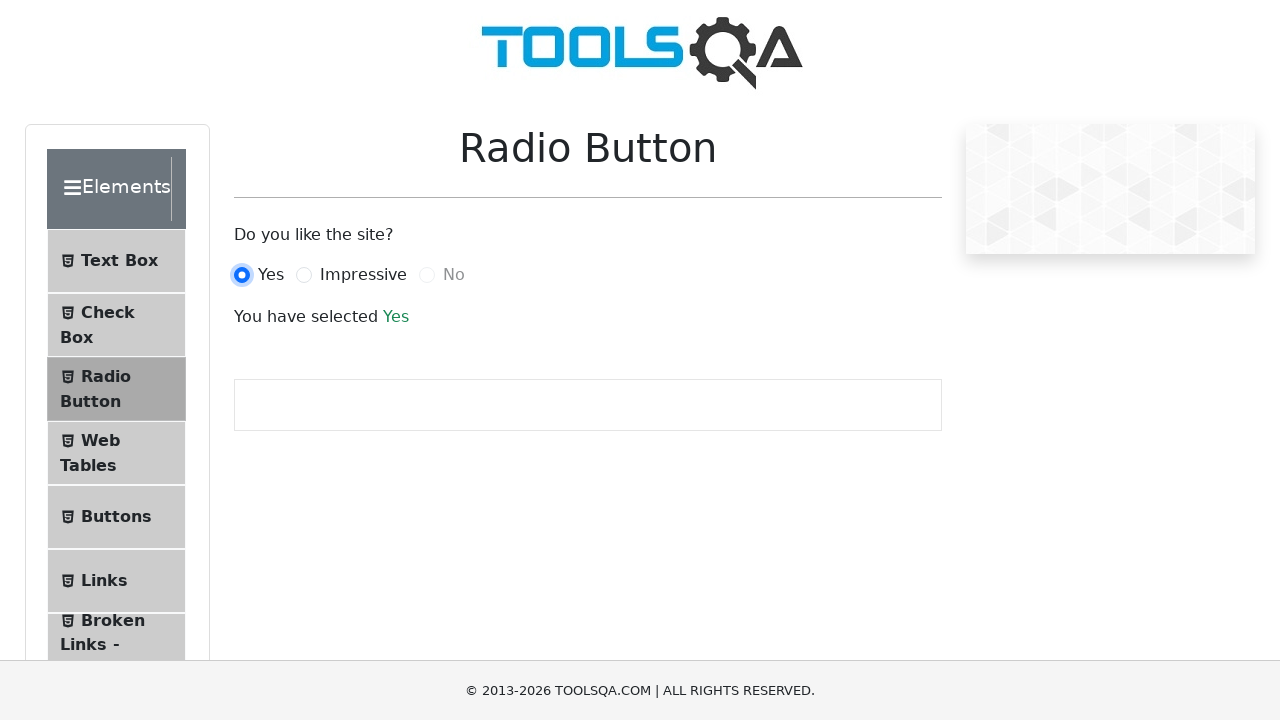

Retrieved output message: You have selected Yes
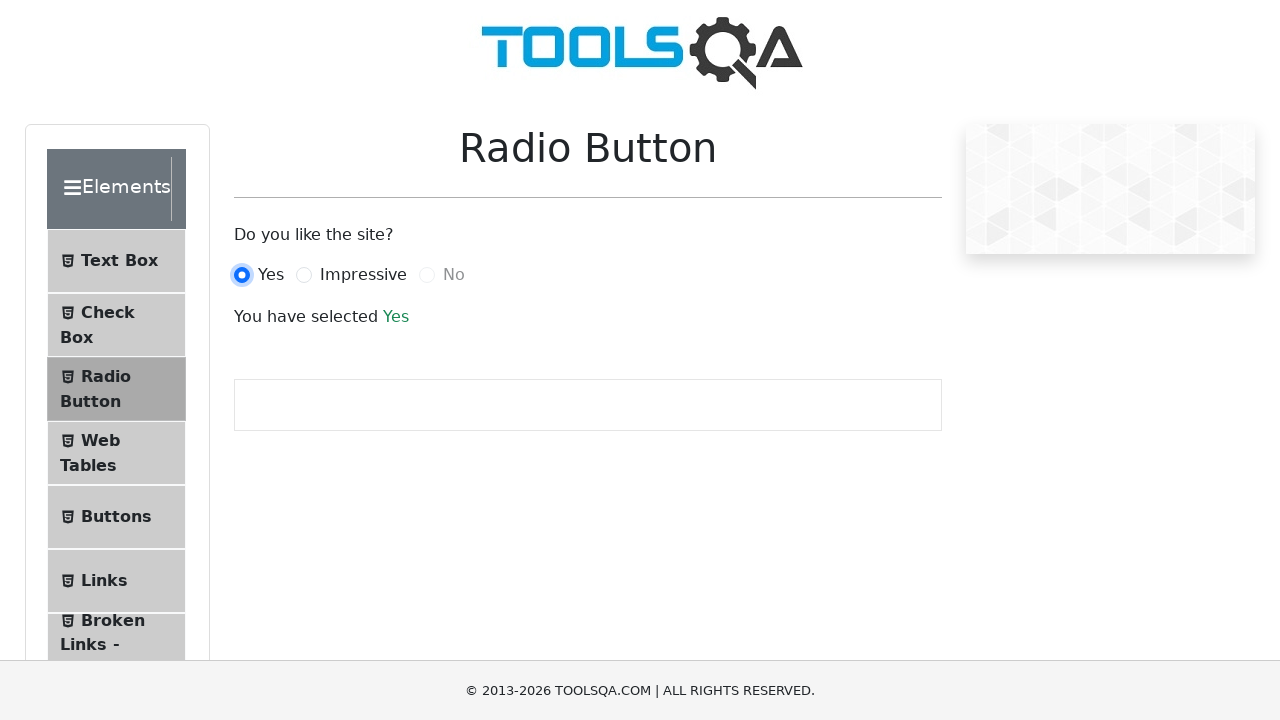

Checked if No radio button is enabled: False
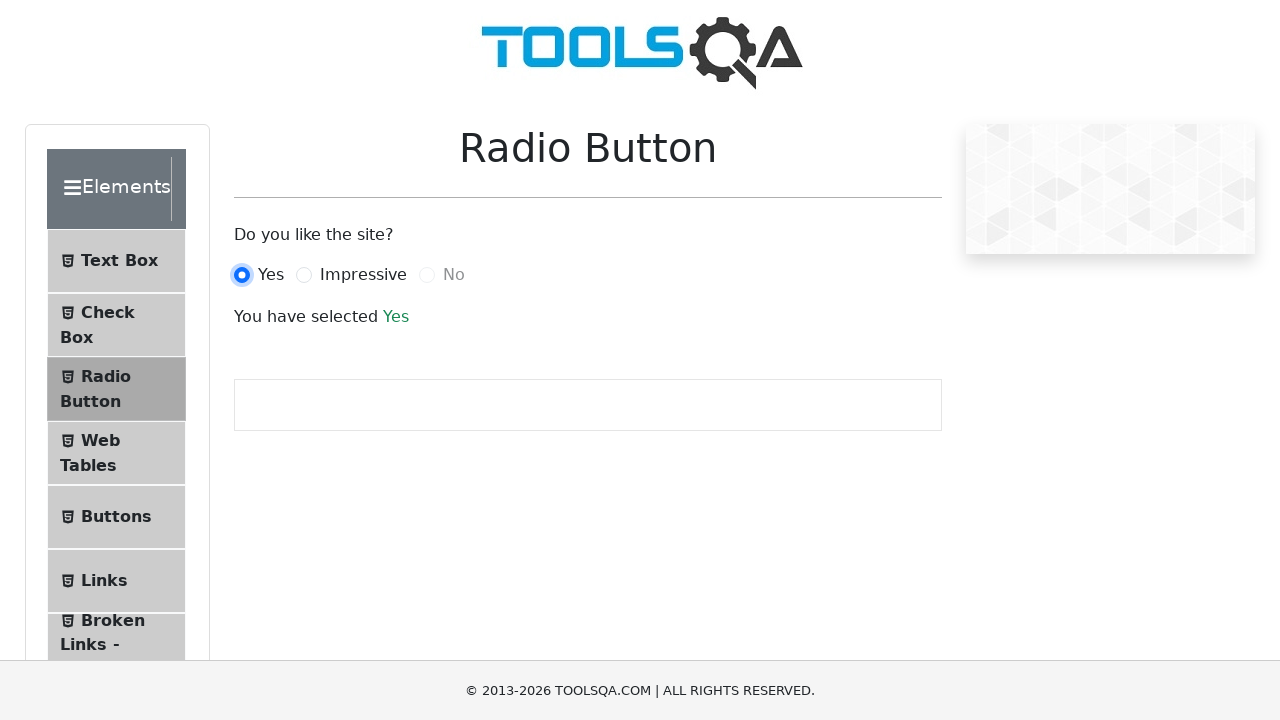

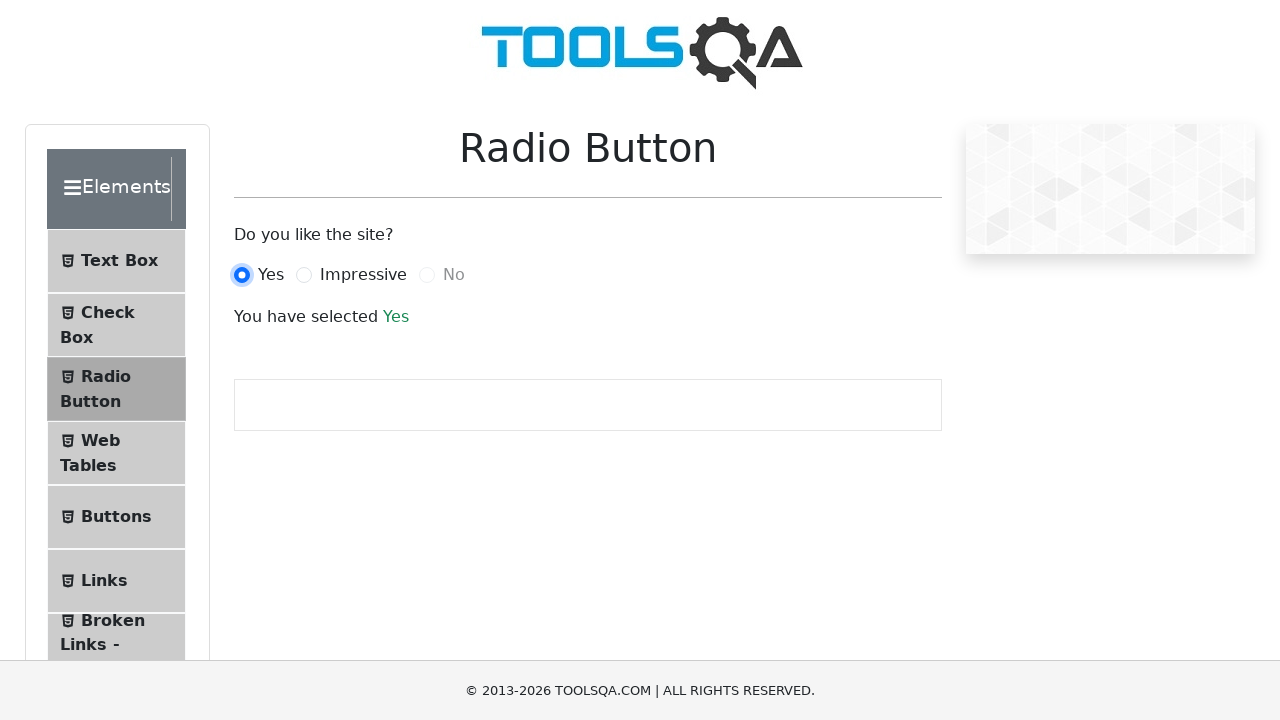